Tests a practice form by clicking a checkbox, selecting a dropdown option based on the checkbox label text, entering text in a name field, and triggering an alert

Starting URL: http://qaclickacademy.com/practice.php

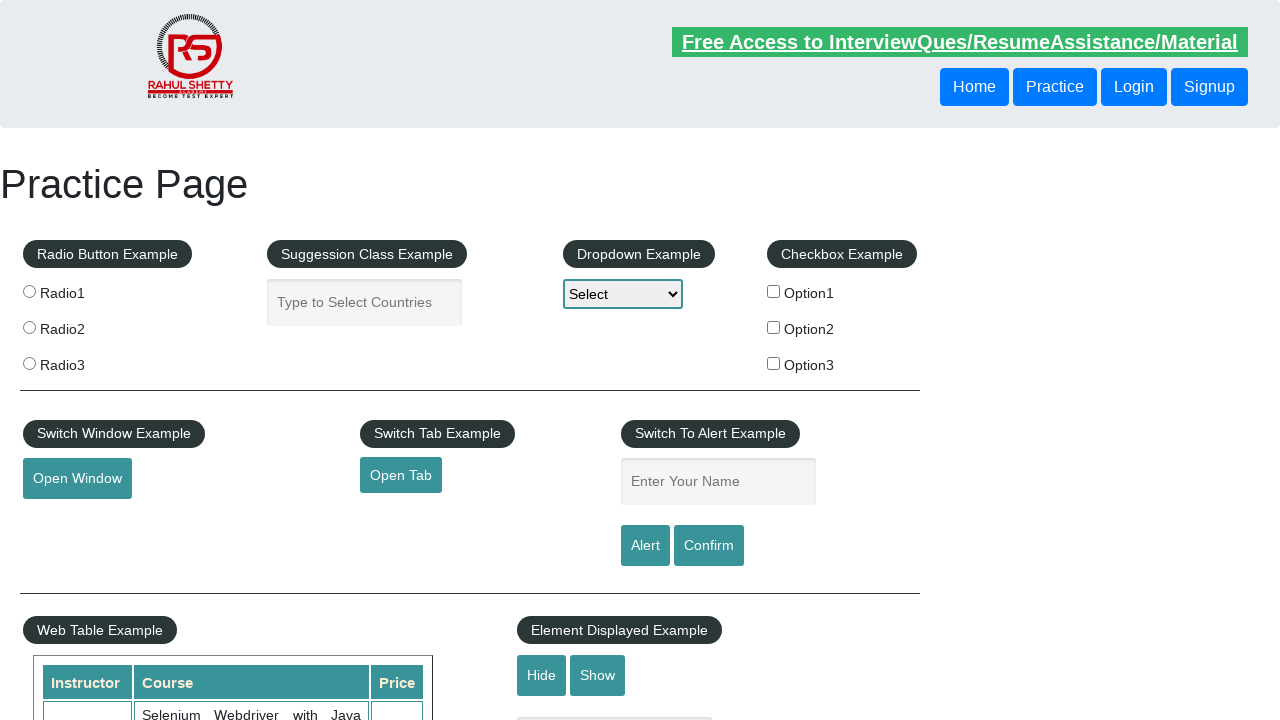

Clicked the first checkbox option at (774, 291) on #checkBoxOption1
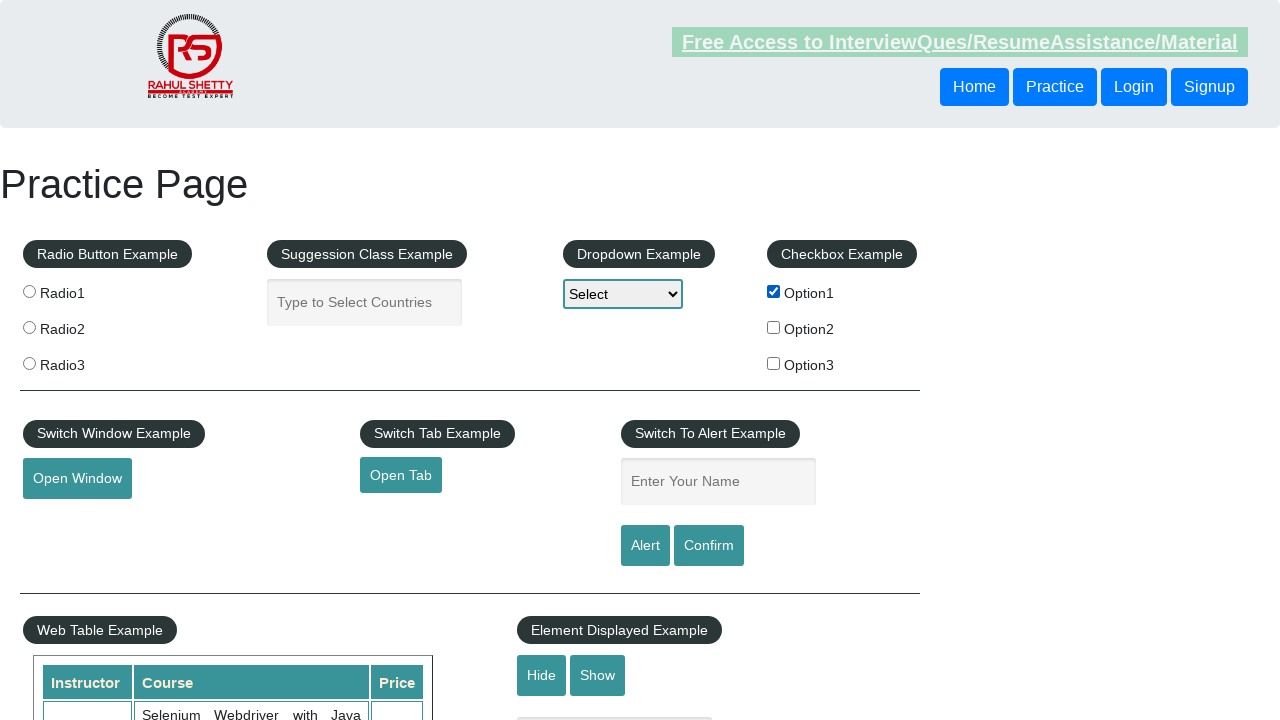

Retrieved checkbox label text
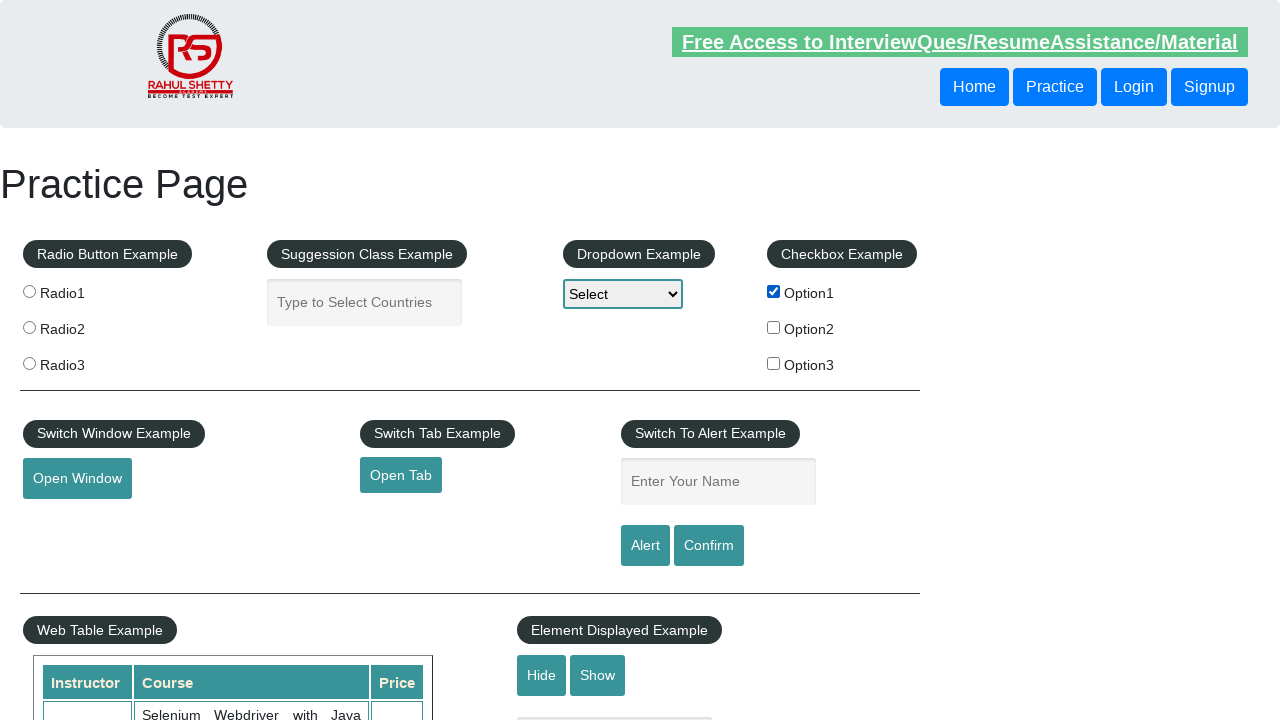

Extracted and cleaned option text: 'Option1'
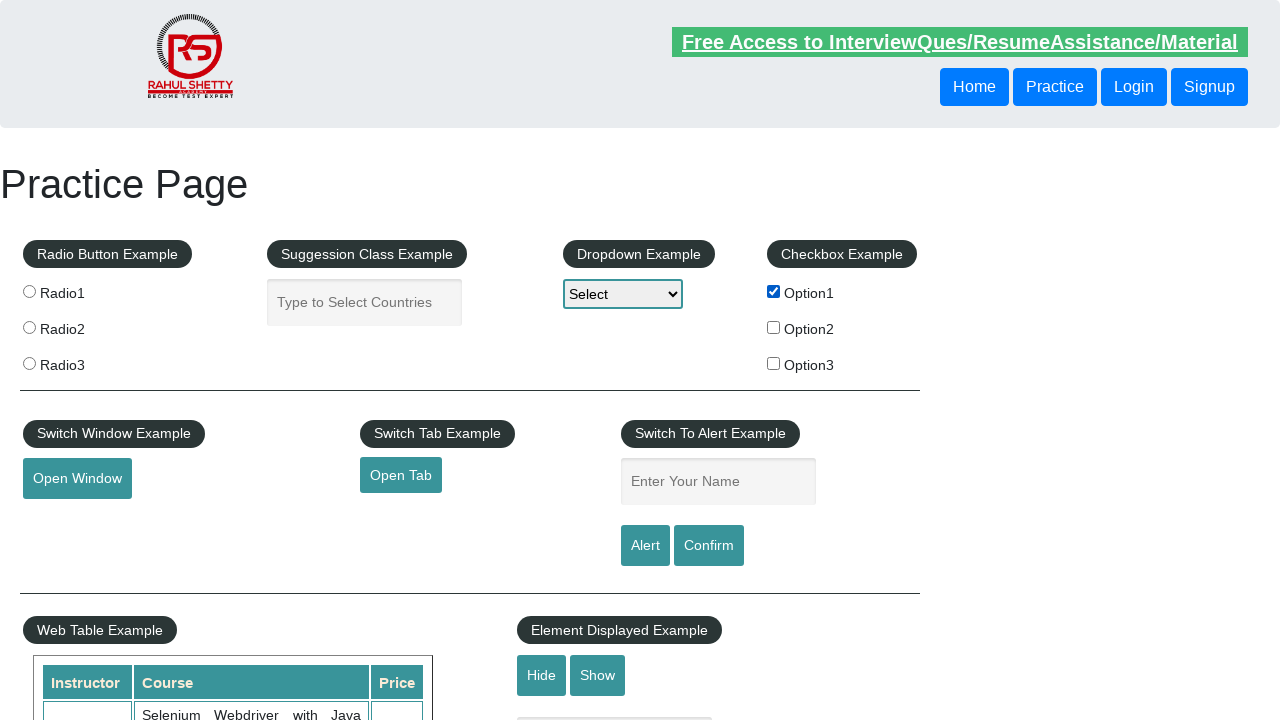

Clicked dropdown menu at (623, 294) on #dropdown-class-example
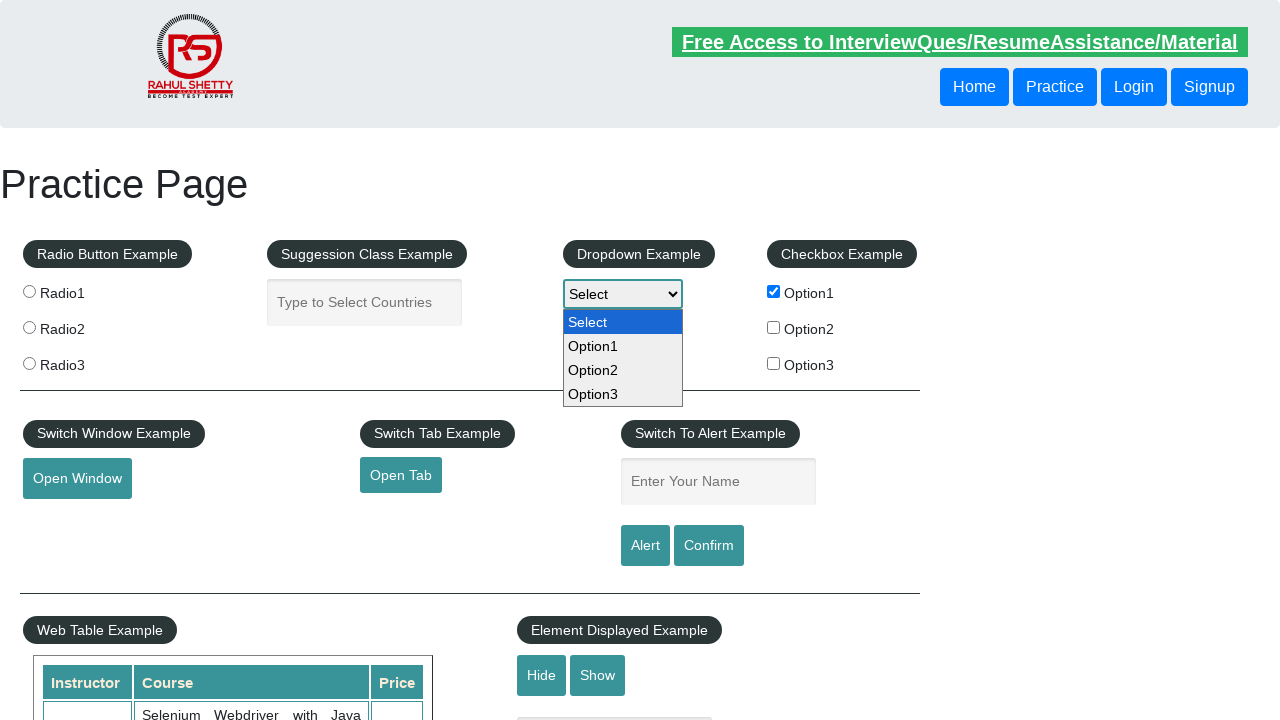

Selected dropdown option matching checkbox label: 'Option1' on #dropdown-class-example
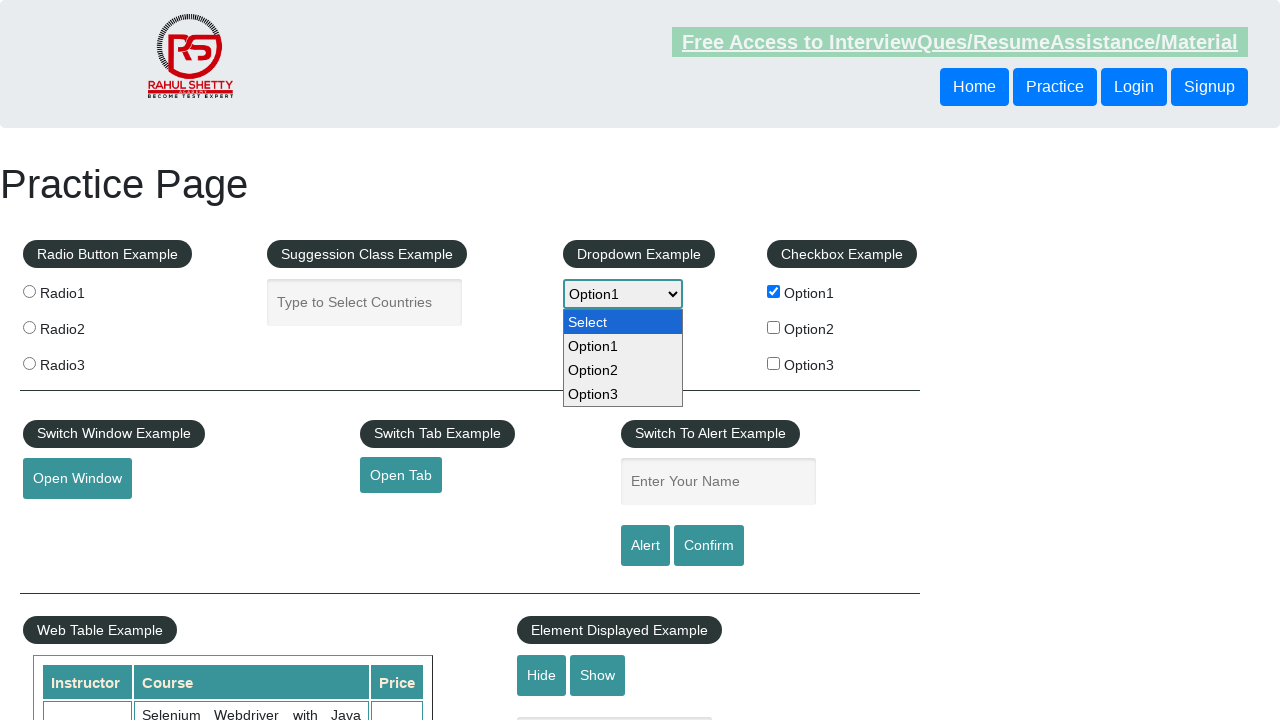

Filled name field with 'Option1' on #name
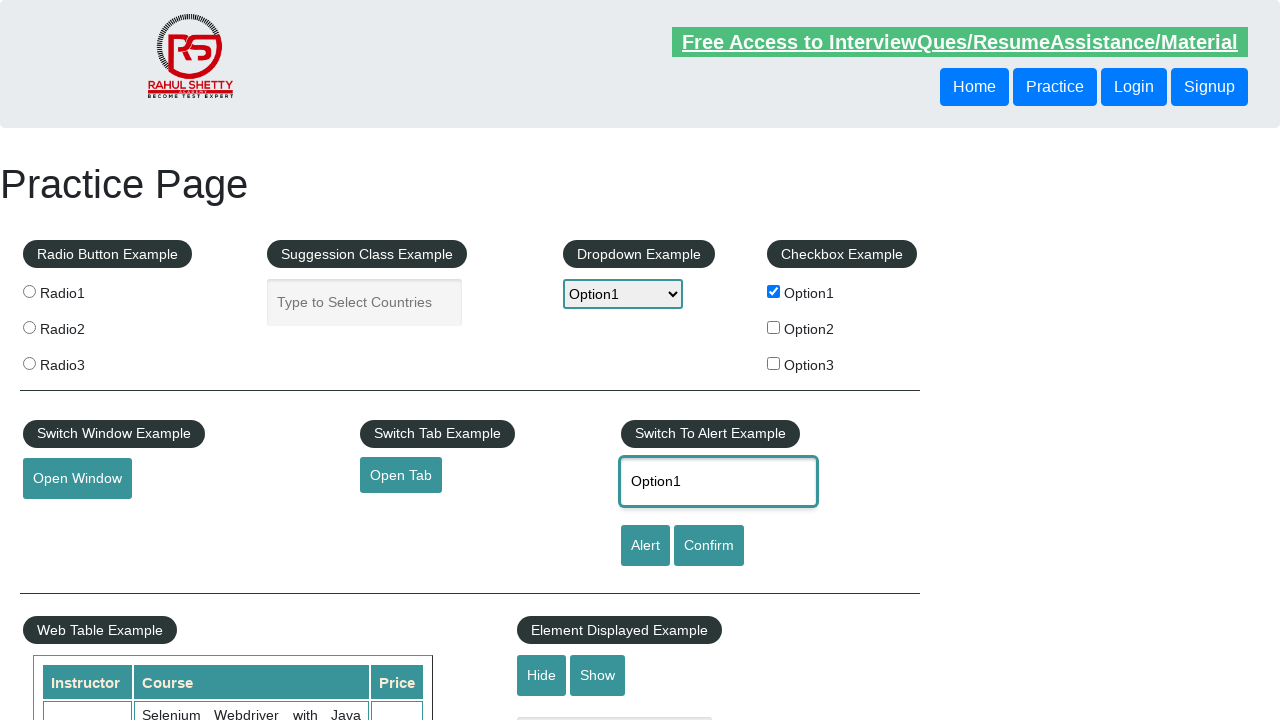

Clicked alert button at (645, 546) on #alertbtn
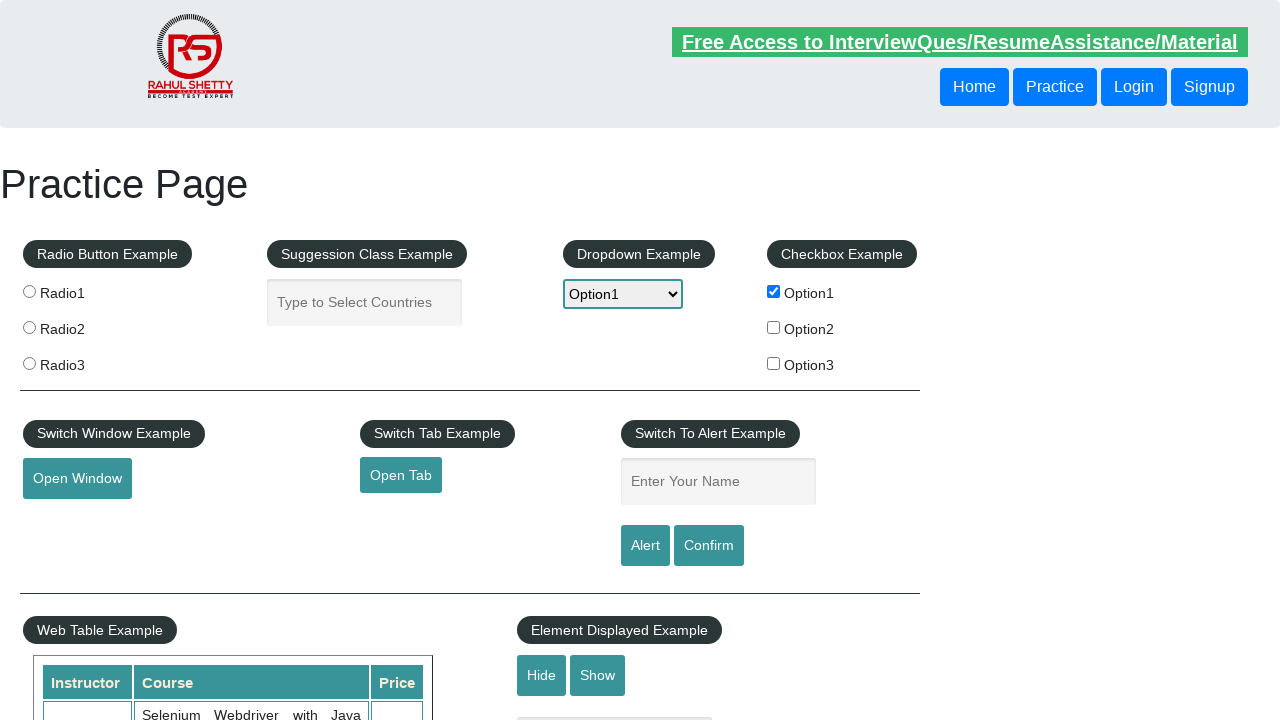

Set up dialog handler to accept alerts
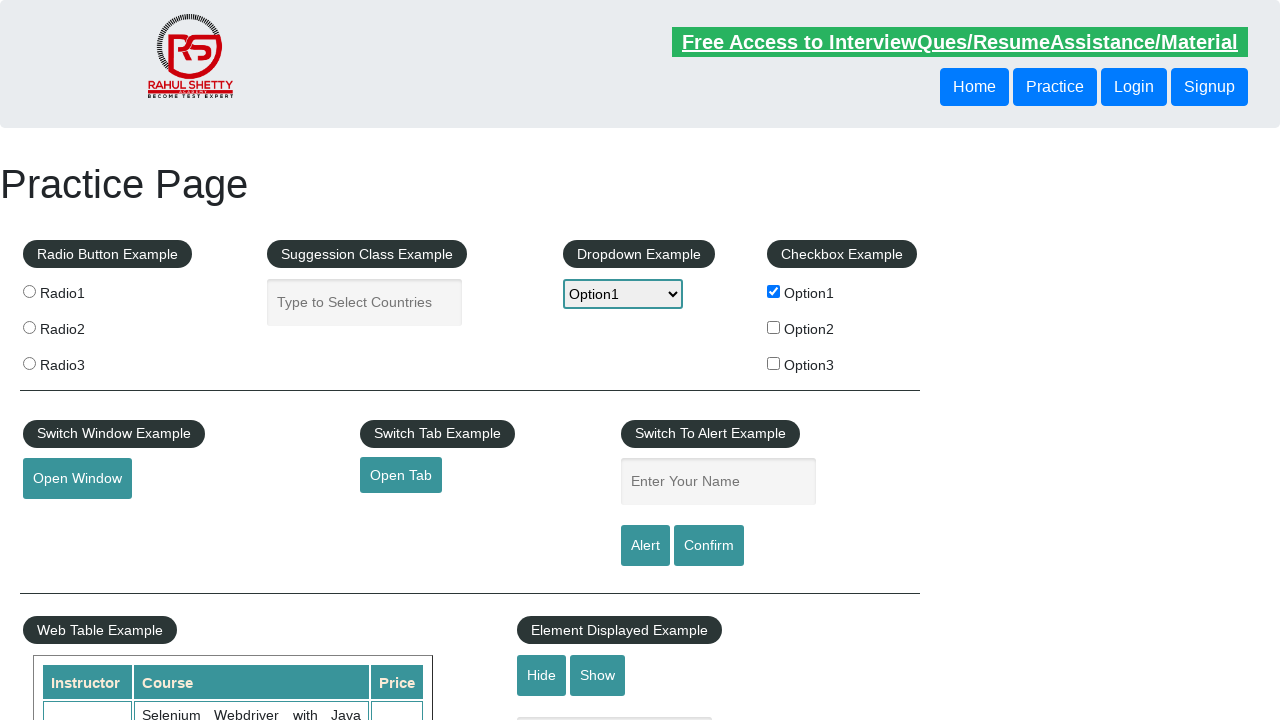

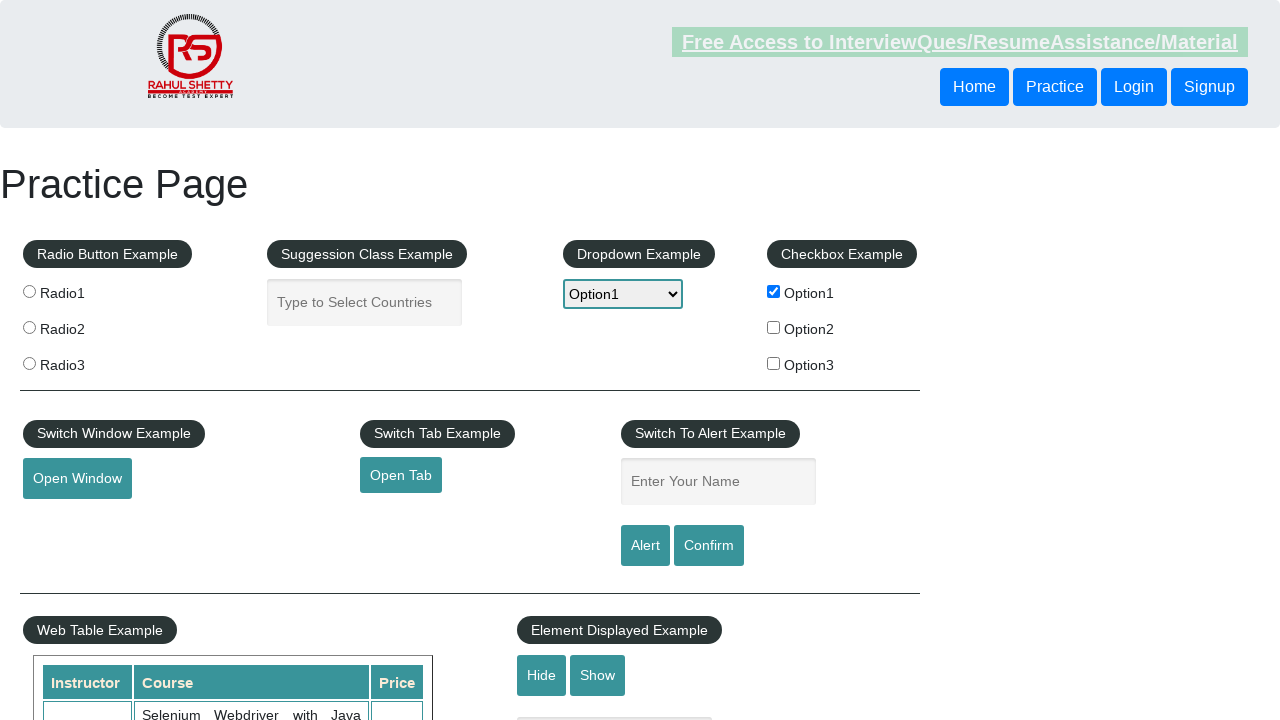